Tests dynamic content loading by clicking a start button and waiting for hidden content to become visible

Starting URL: https://the-internet.herokuapp.com/dynamic_loading/1

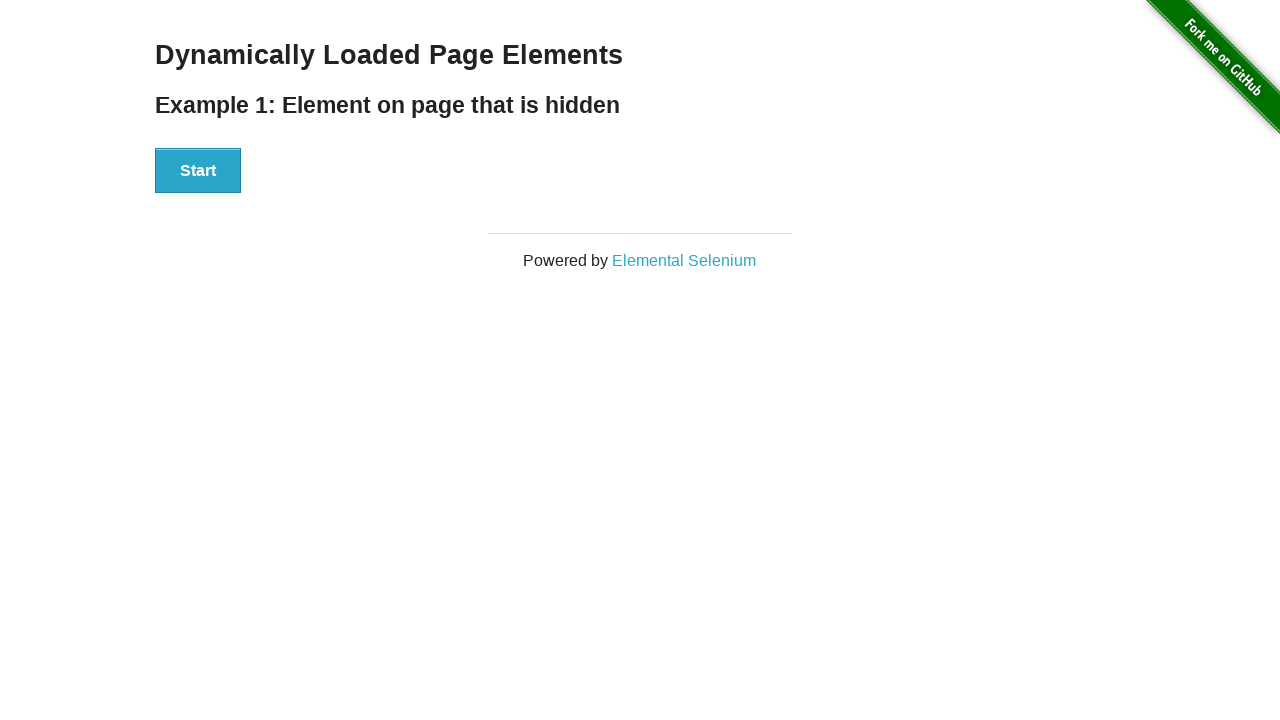

Navigated to dynamic loading test page
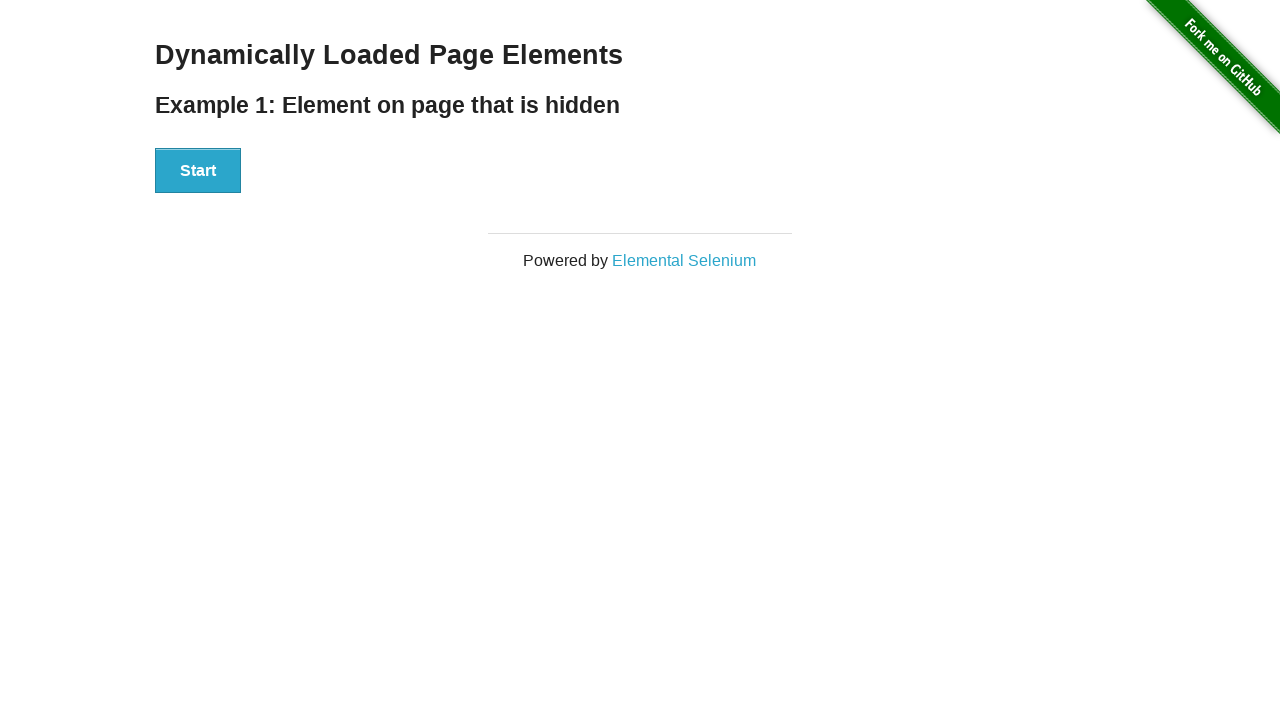

Clicked start button to trigger dynamic content loading at (198, 171) on [id='start'] button
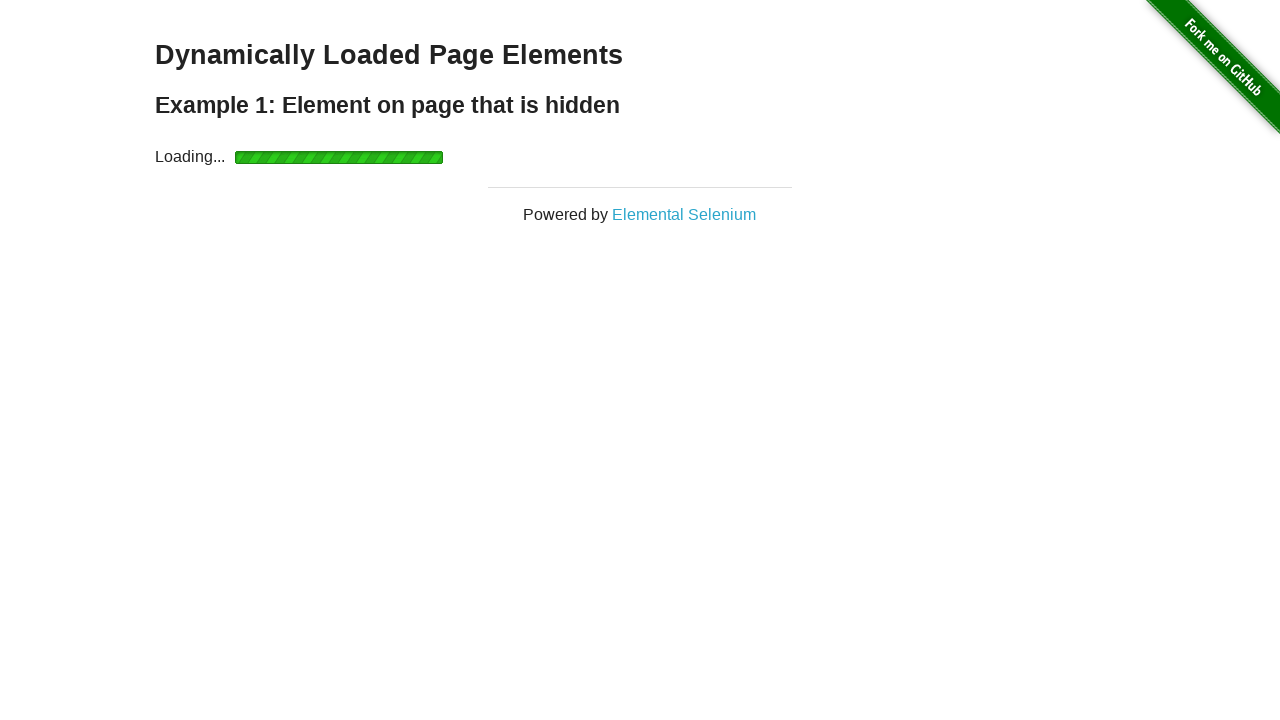

Waited for dynamically loaded content to become visible
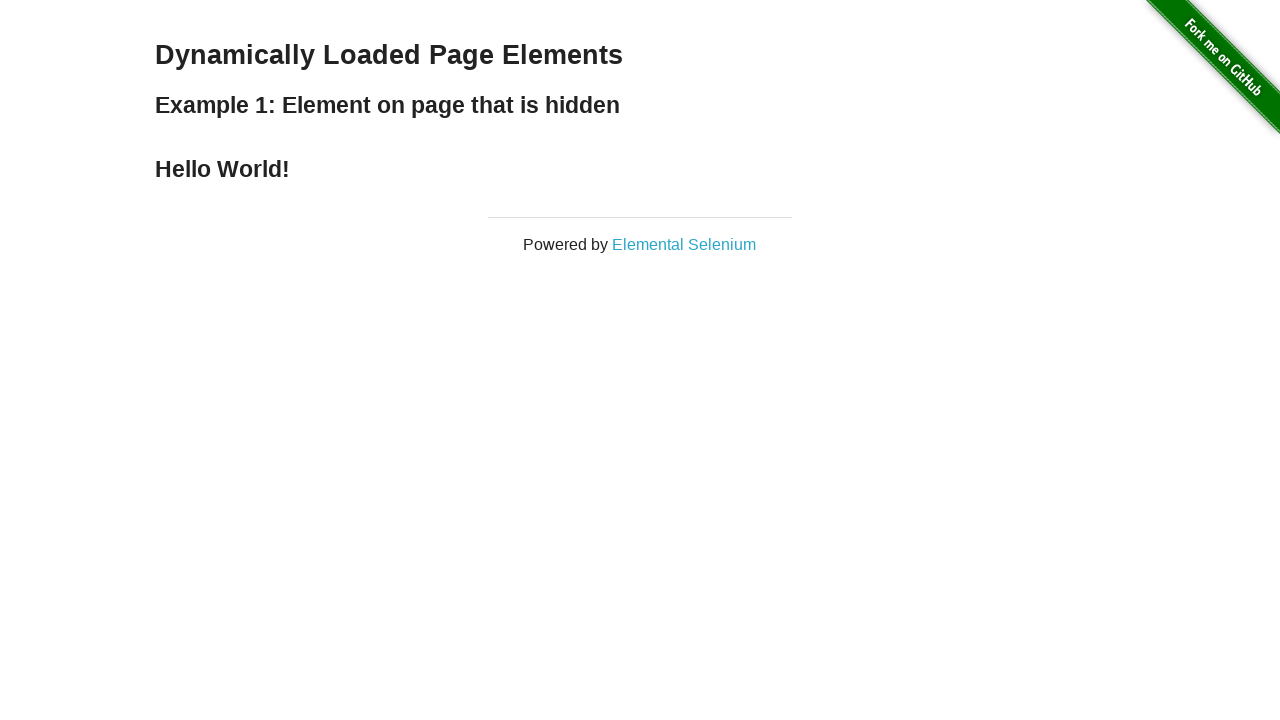

Retrieved finish text: 'Hello World!'
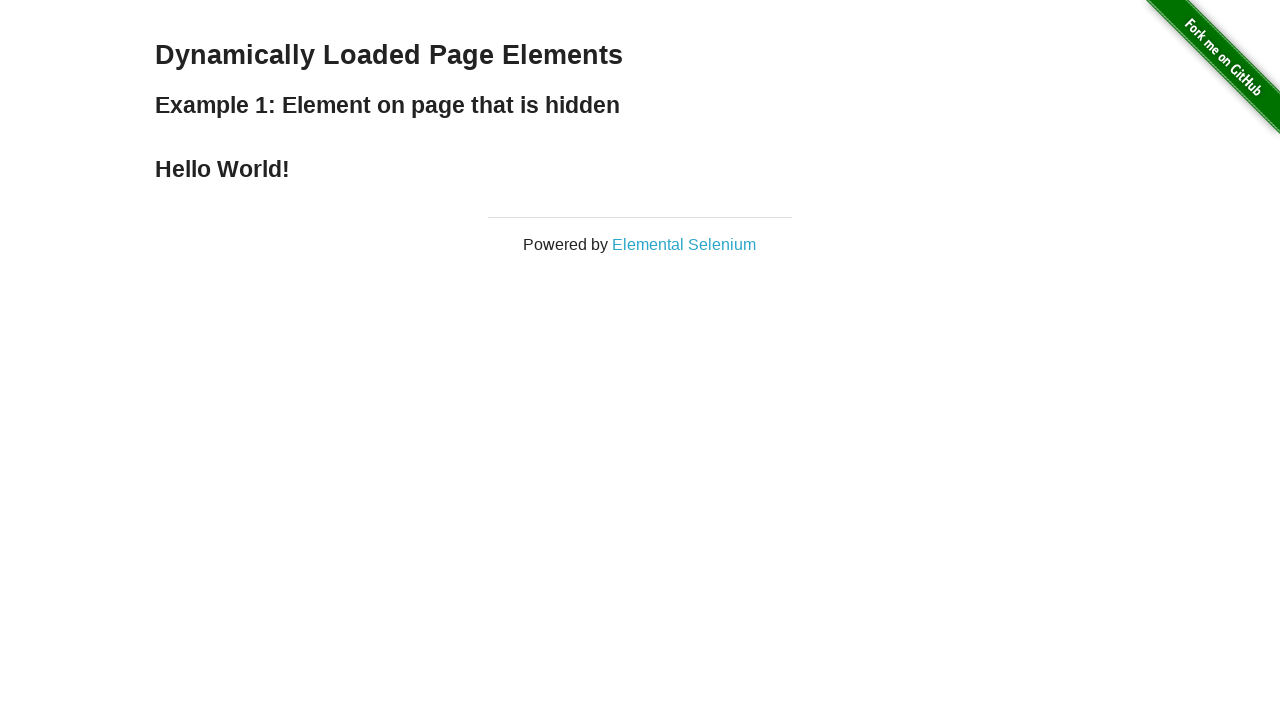

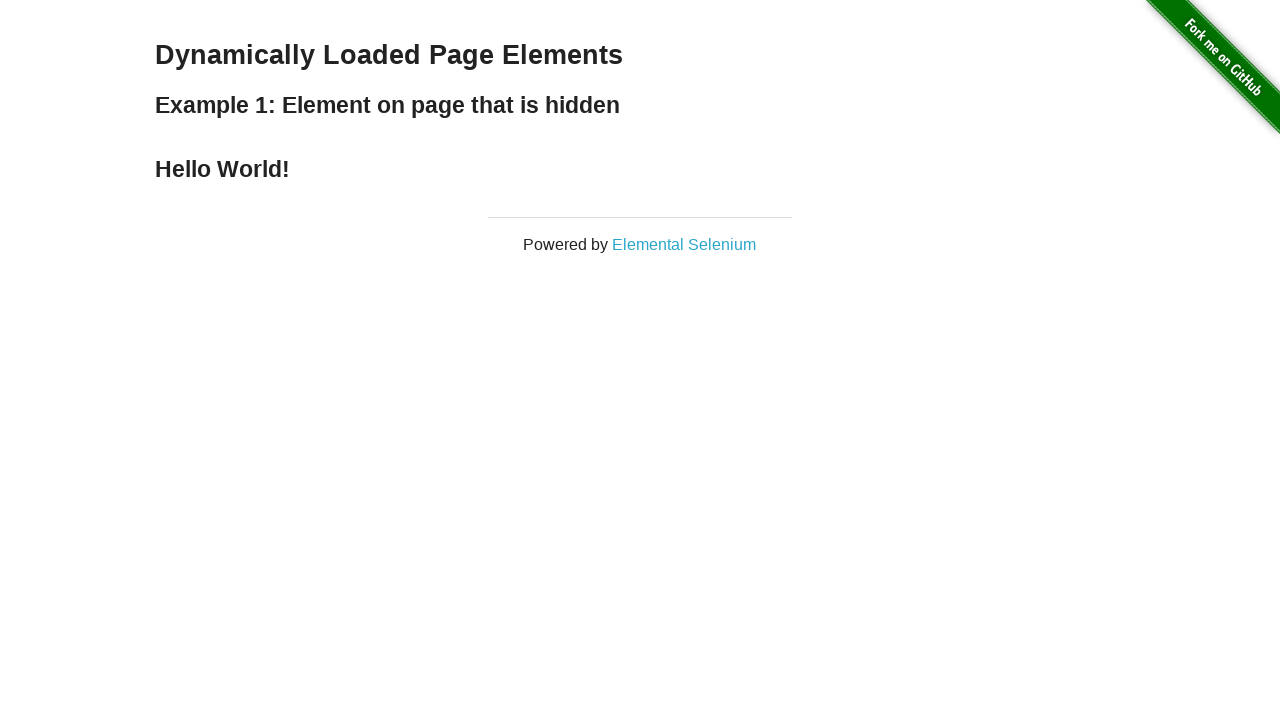